Navigates to TechProEducation website and performs scroll operations to bottom and top of the page

Starting URL: https://techproeducation.com

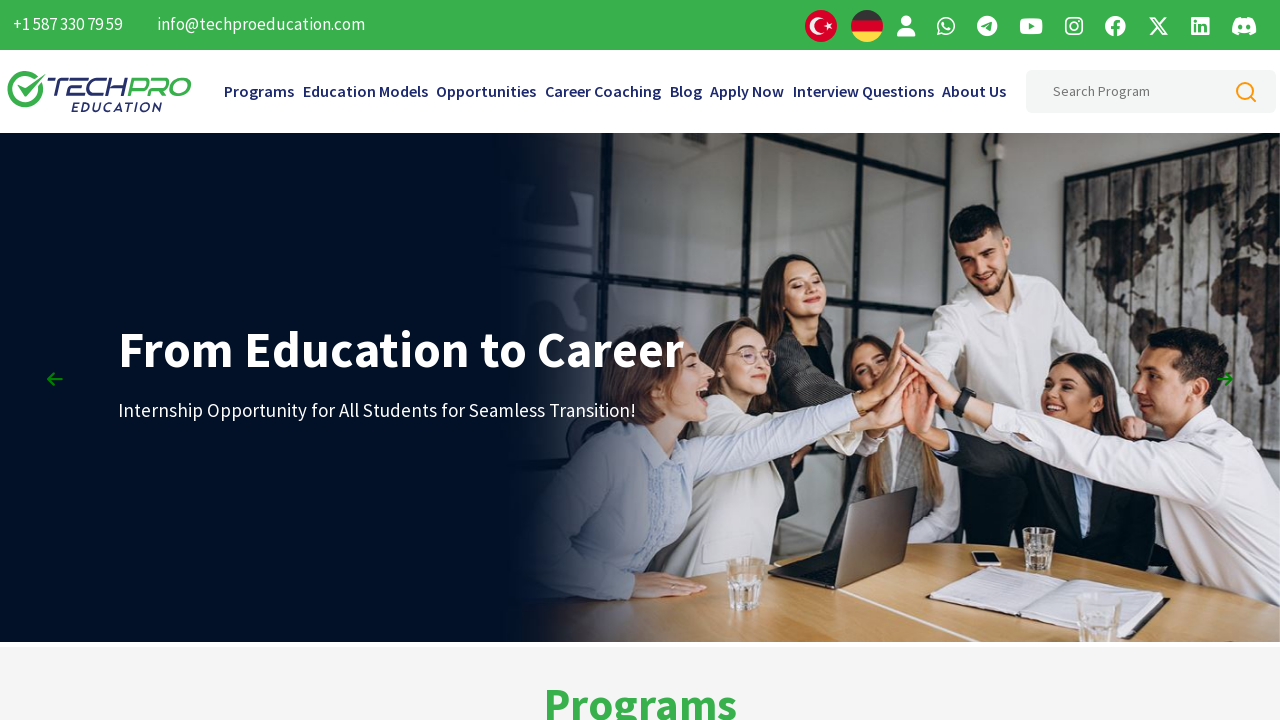

Navigated to TechProEducation website
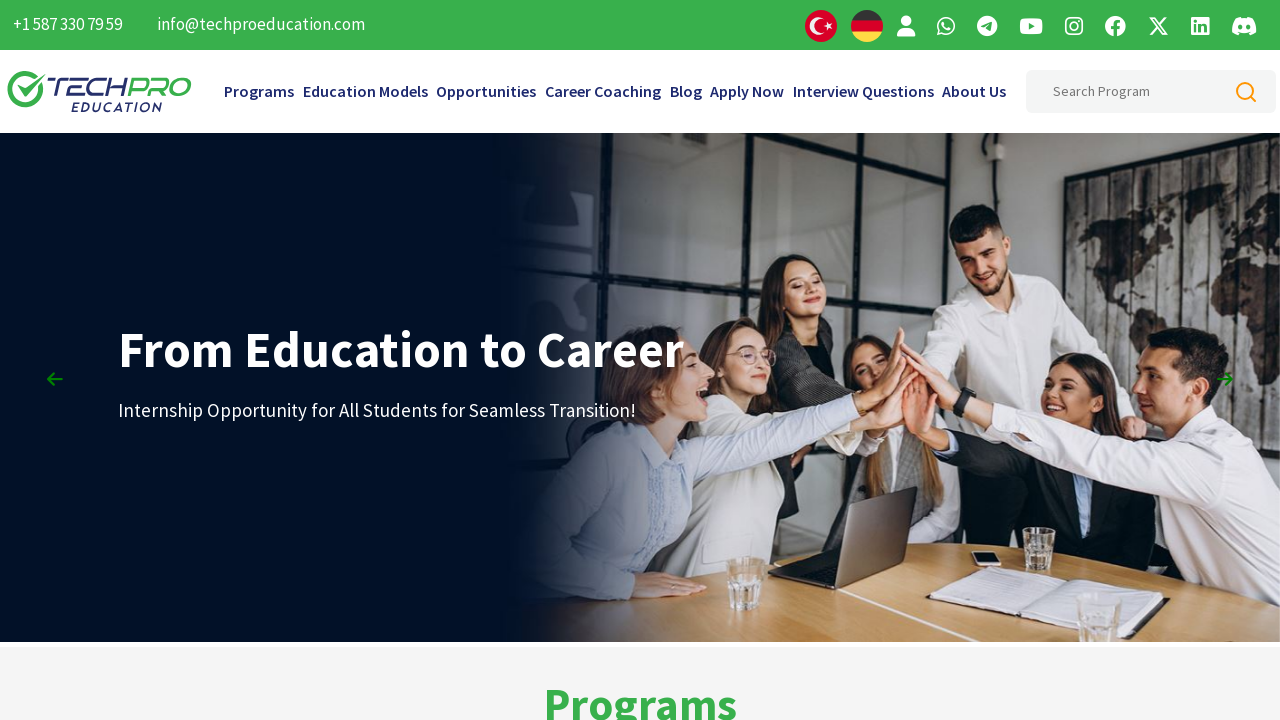

Scrolled to bottom of the page
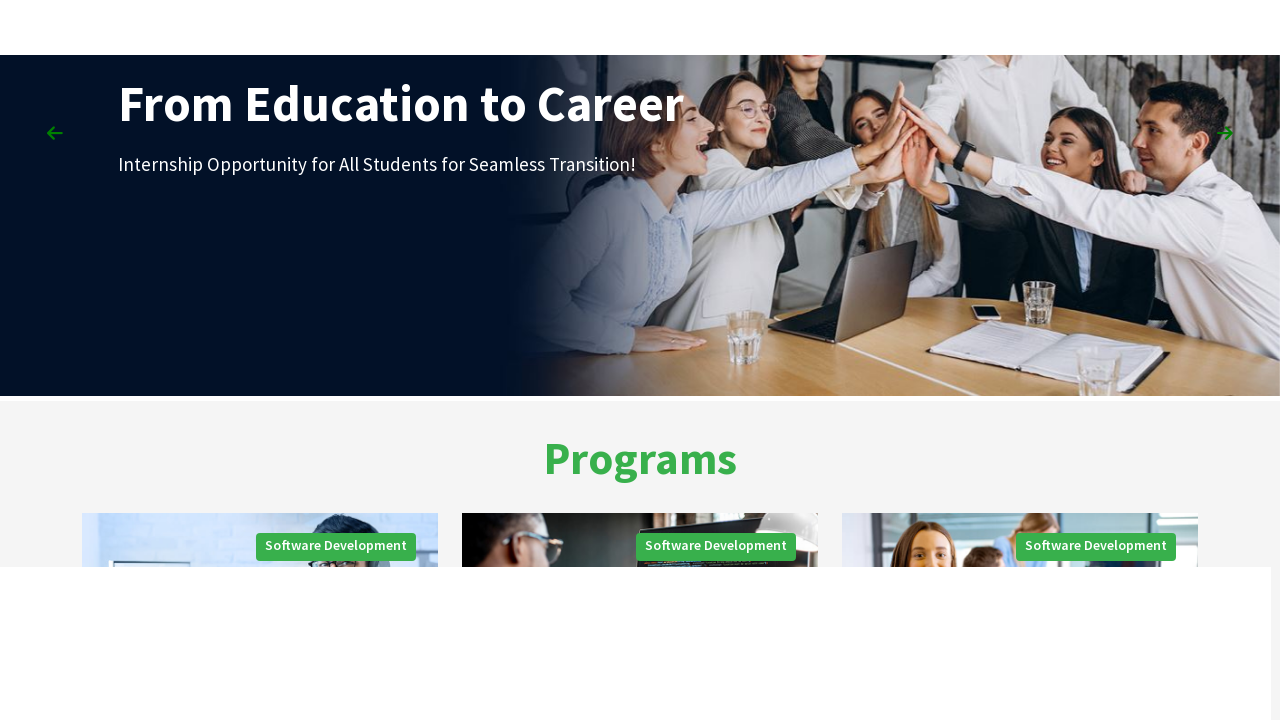

Waited for 3 seconds
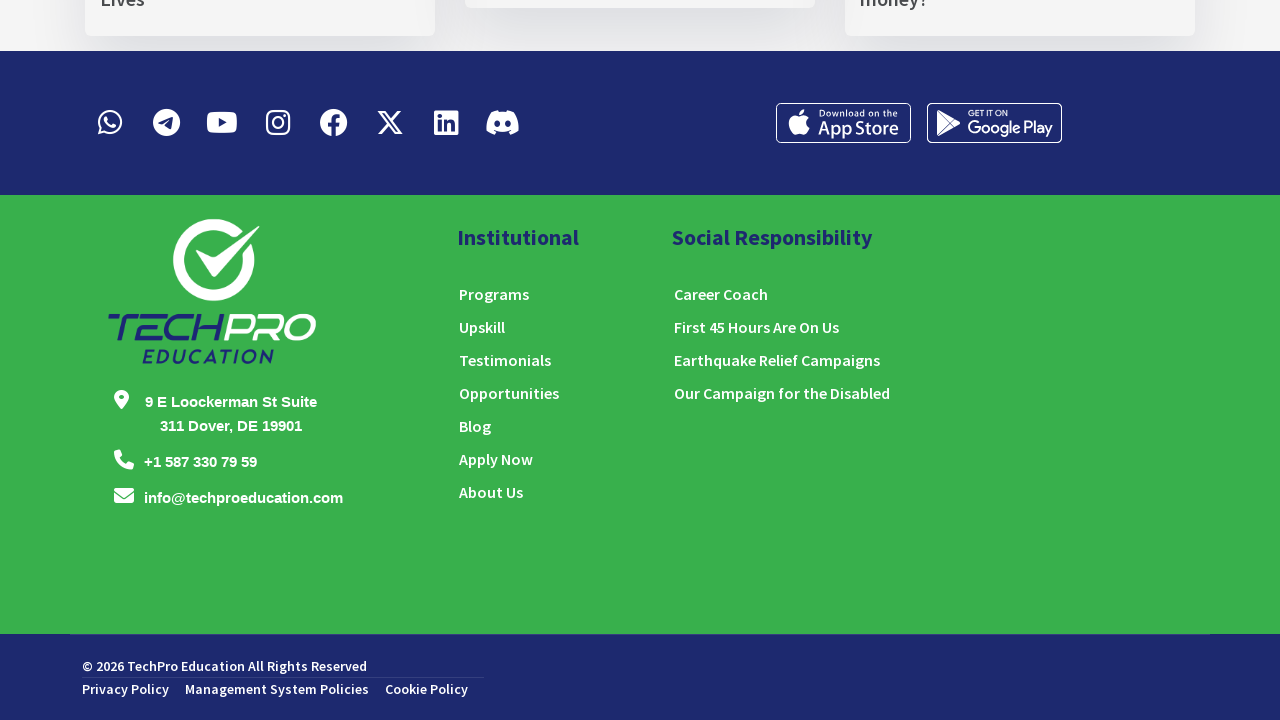

Scrolled to top of the page
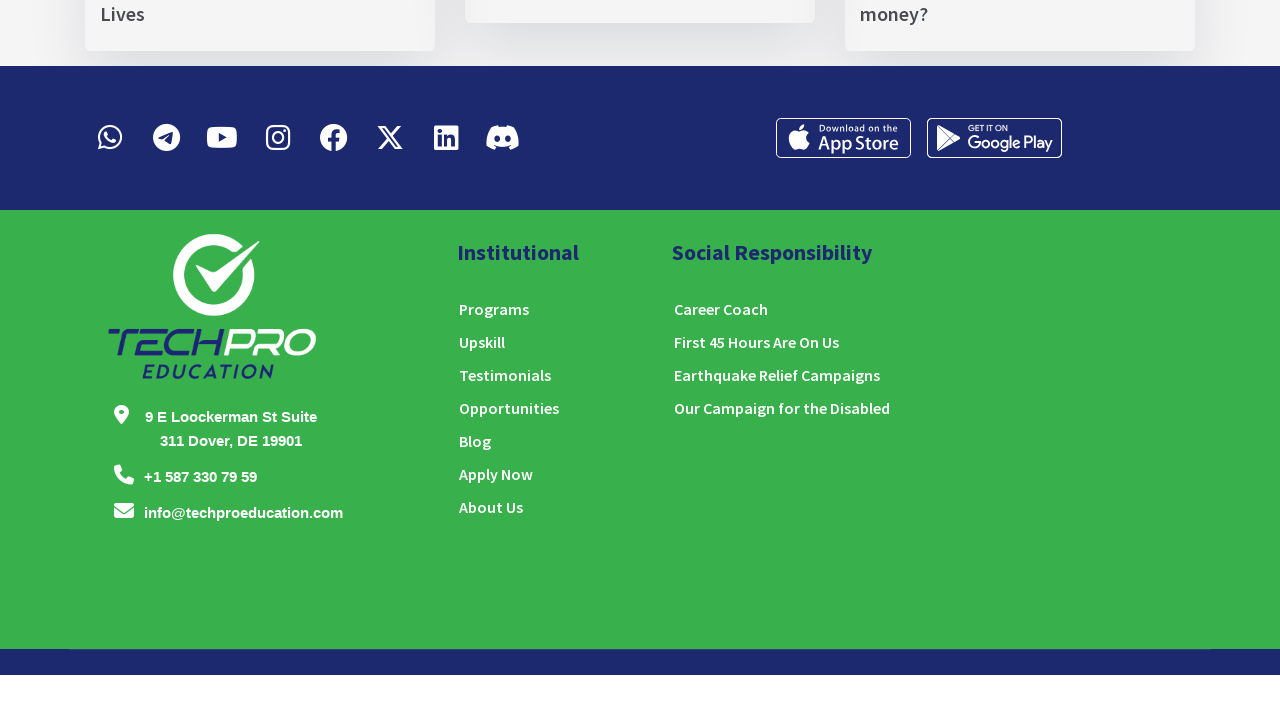

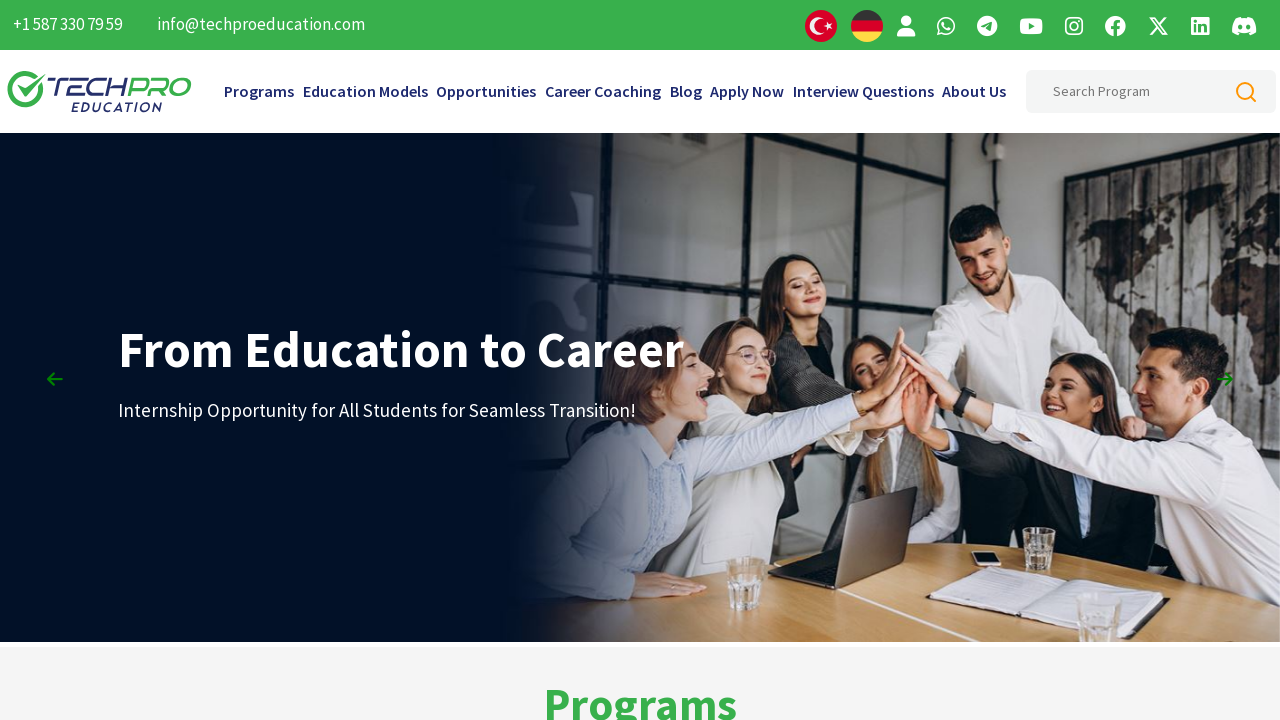